Tests JavaScript prompt dialog by clicking the prompt button and providing input

Starting URL: https://v1.training-support.net/selenium/javascript-alerts

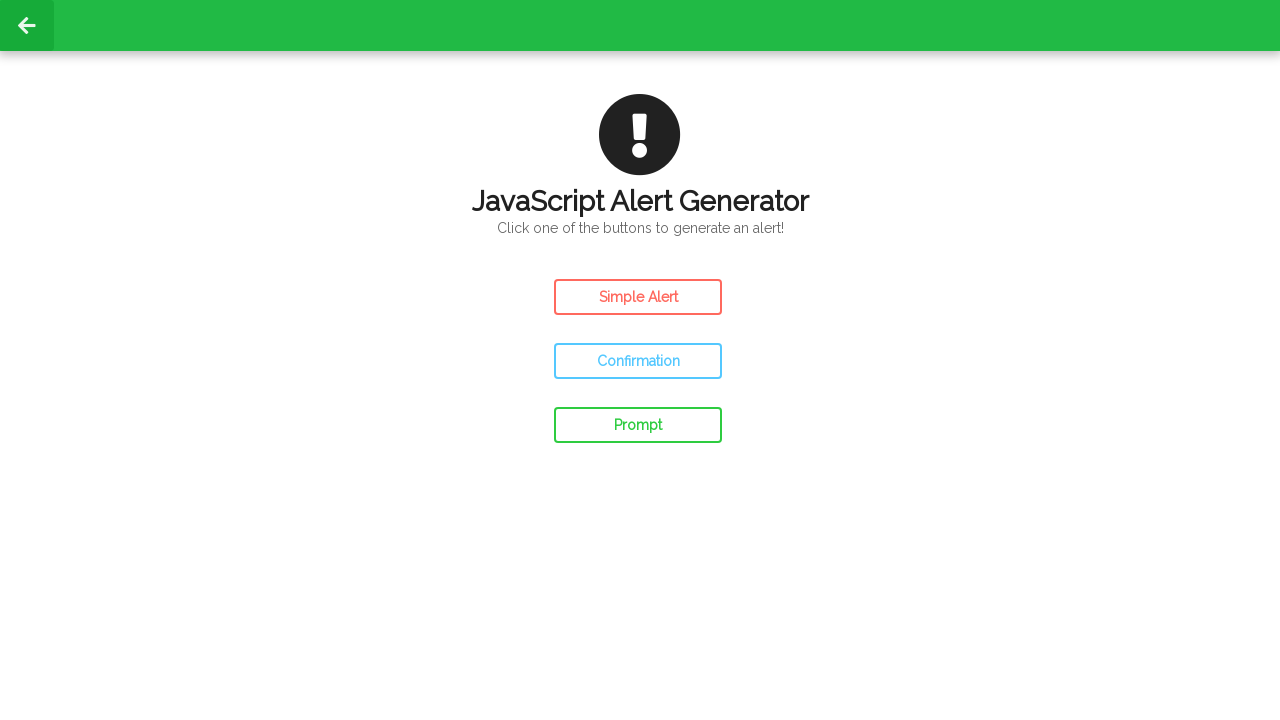

Set up dialog handler to accept prompt with input 'Sagar'
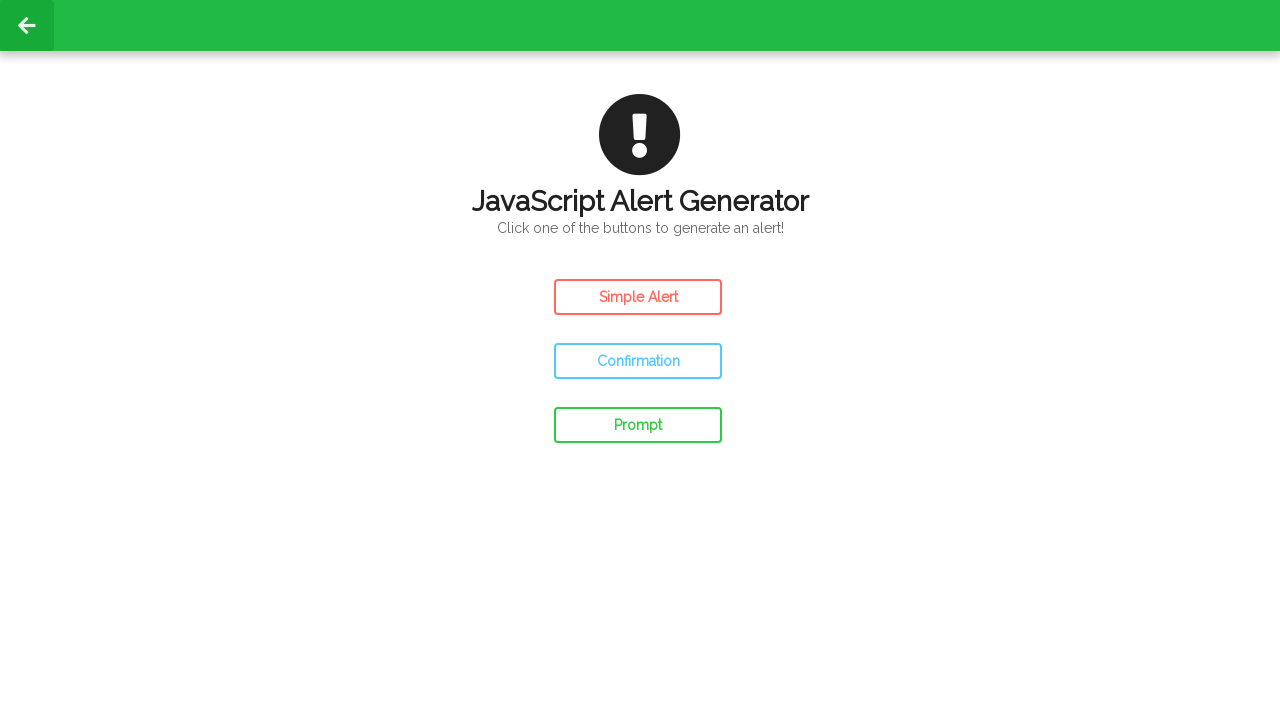

Clicked prompt button to trigger JavaScript prompt dialog at (638, 425) on #prompt
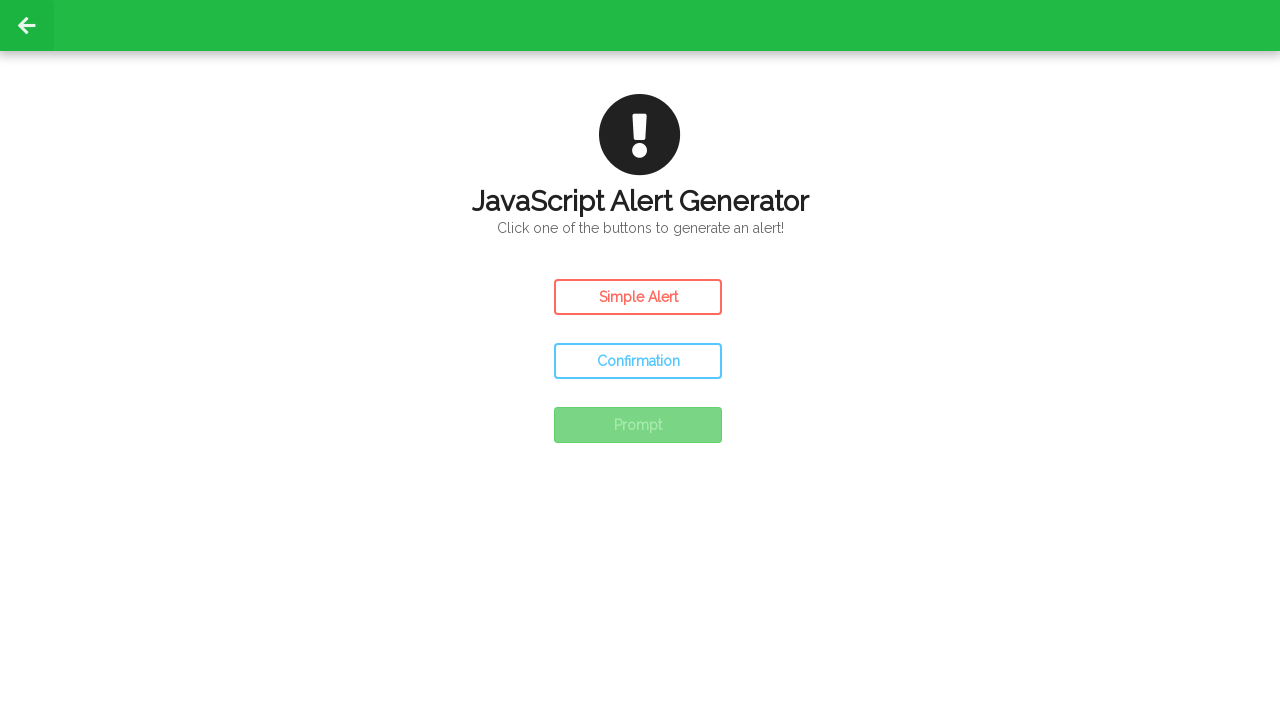

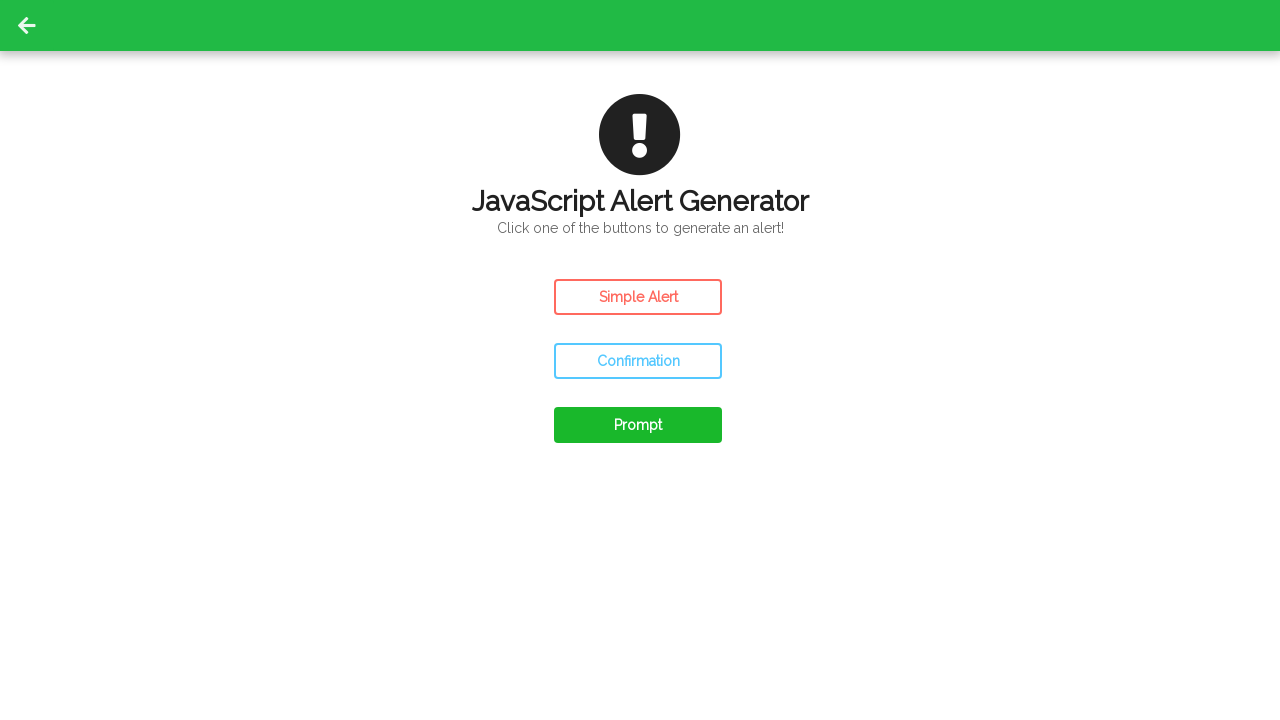